Tests that a todo item is removed when edited to an empty string

Starting URL: https://demo.playwright.dev/todomvc

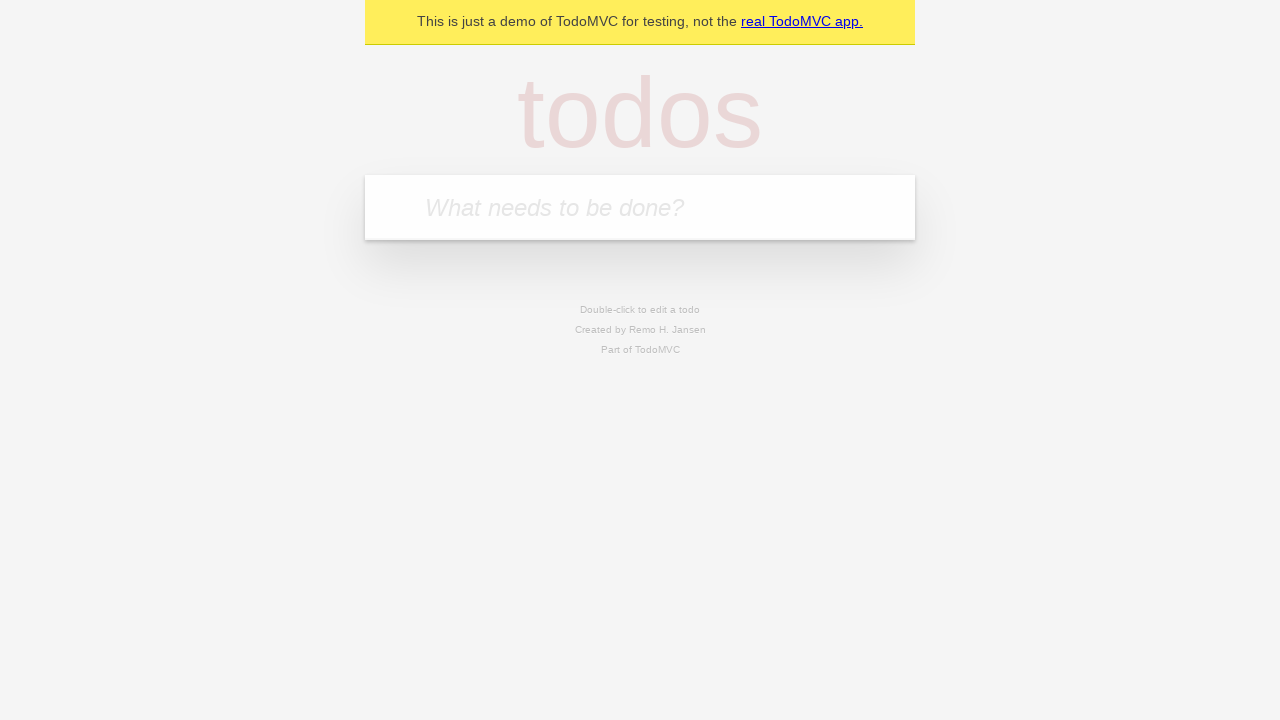

Filled todo input with 'buy some cheese' on internal:attr=[placeholder="What needs to be done?"i]
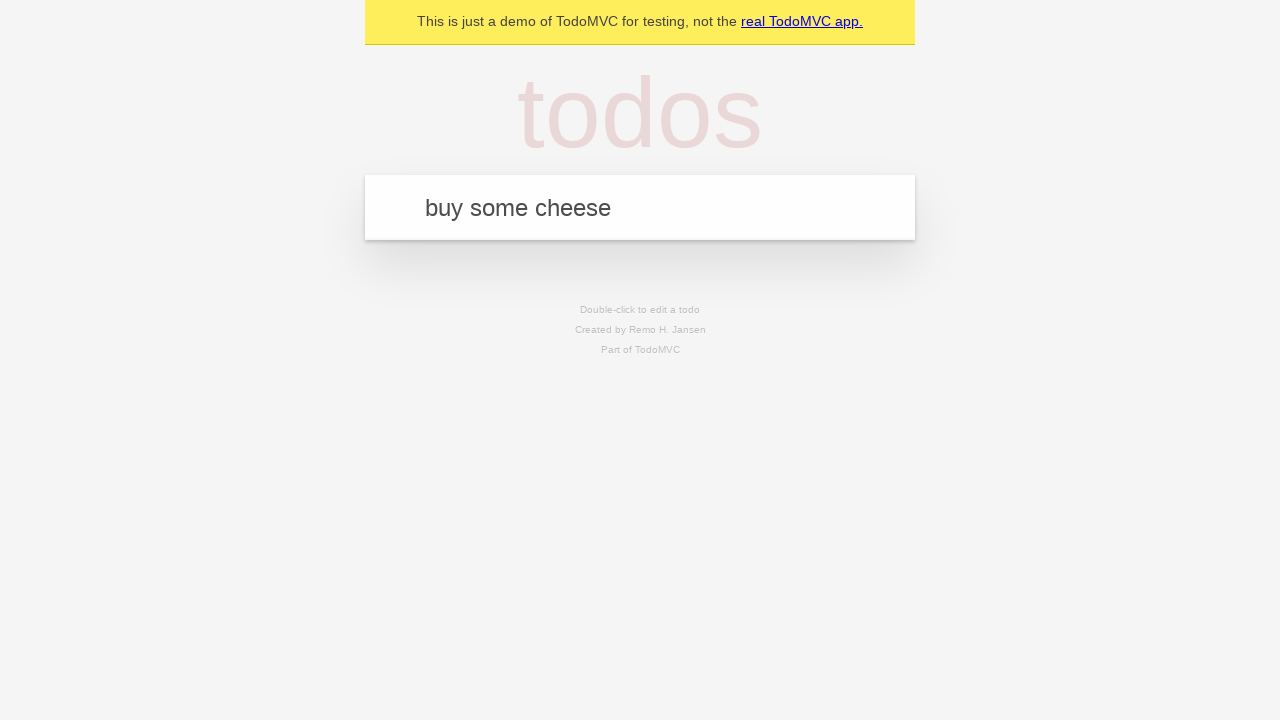

Pressed Enter to create first todo on internal:attr=[placeholder="What needs to be done?"i]
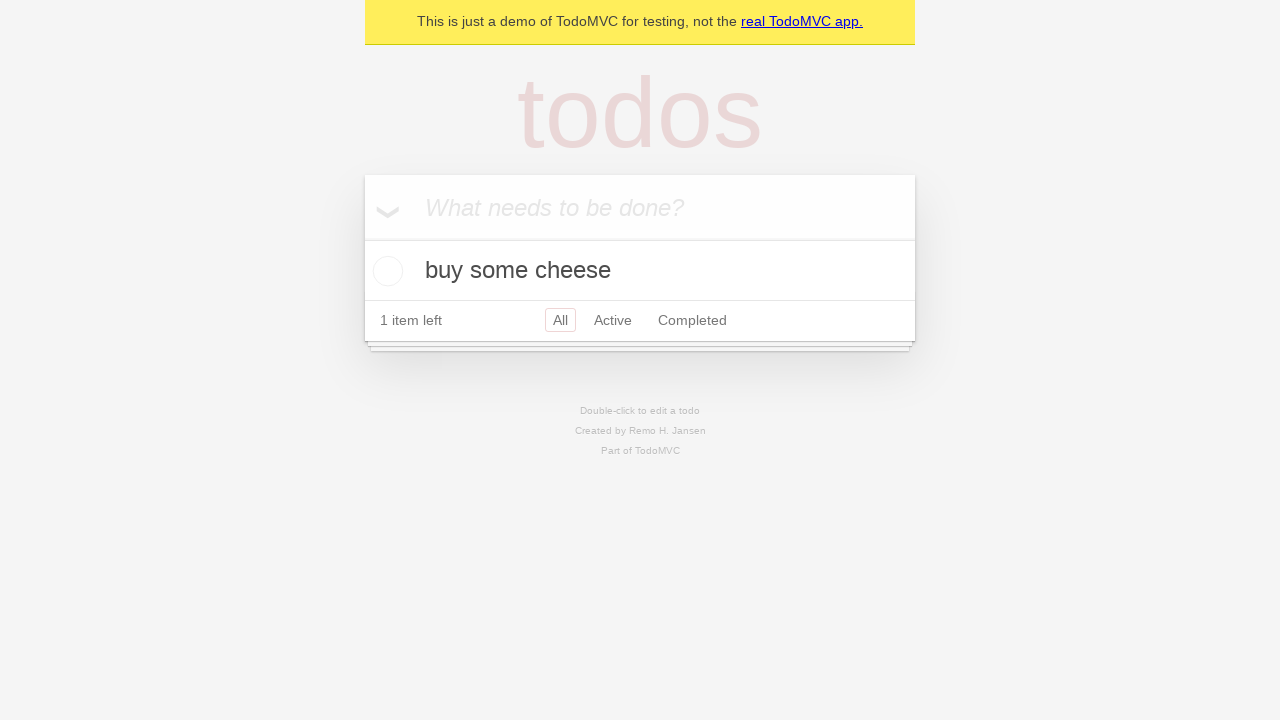

Filled todo input with 'feed the cat' on internal:attr=[placeholder="What needs to be done?"i]
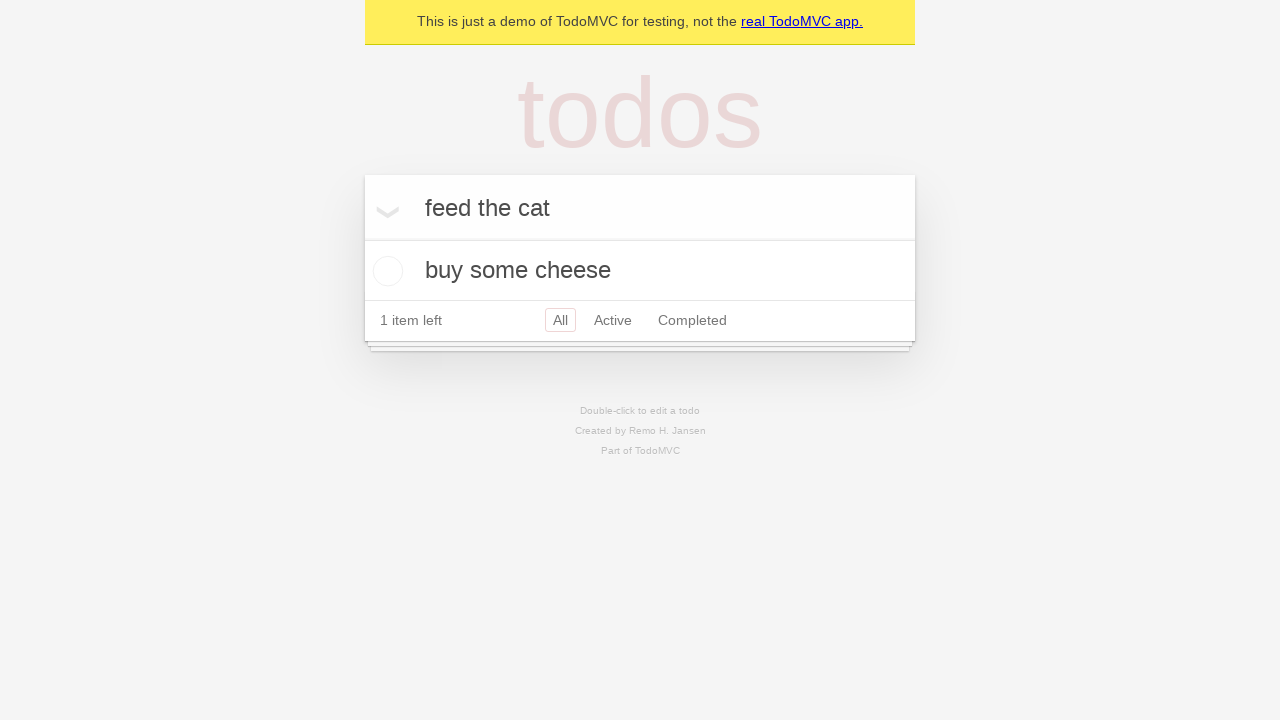

Pressed Enter to create second todo on internal:attr=[placeholder="What needs to be done?"i]
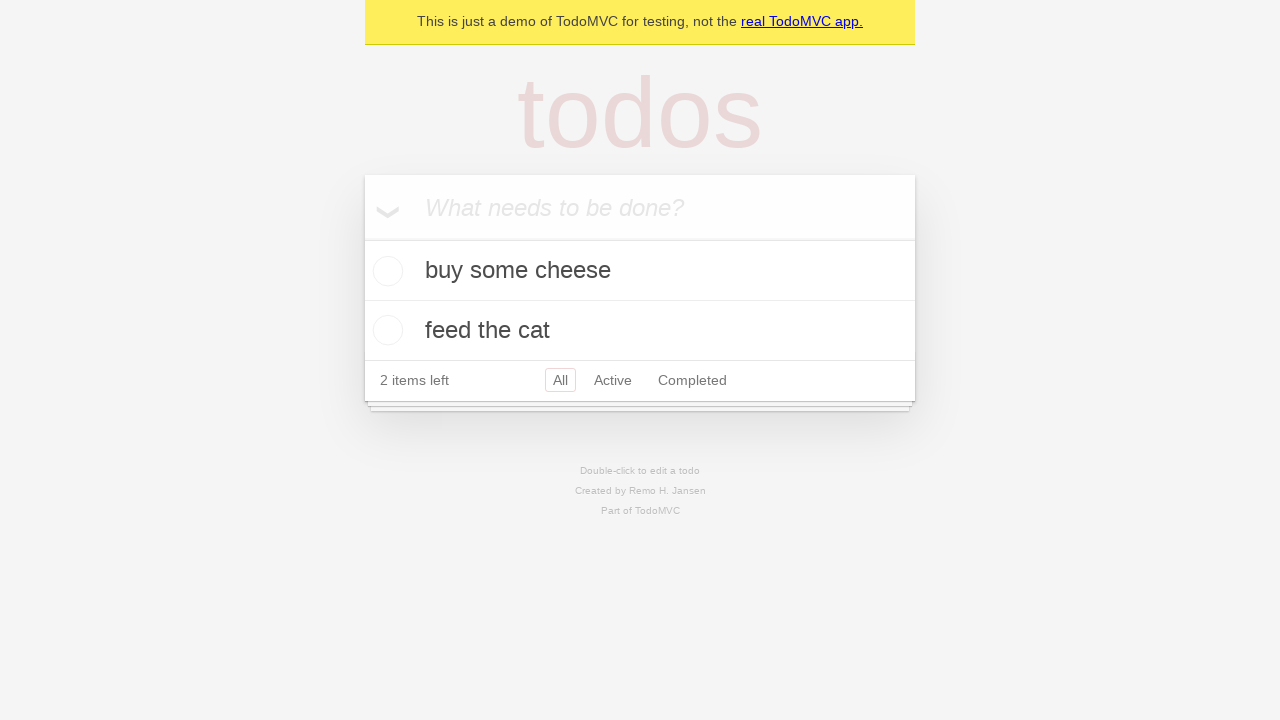

Filled todo input with 'book a doctors appointment' on internal:attr=[placeholder="What needs to be done?"i]
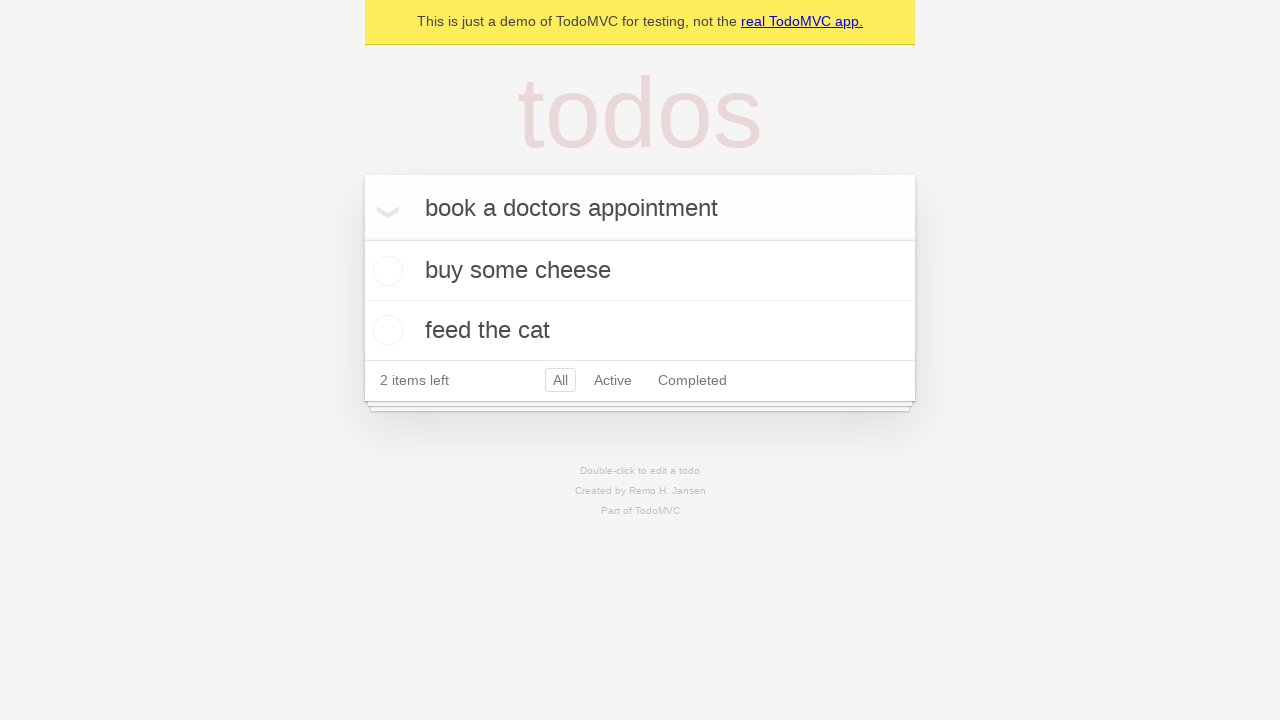

Pressed Enter to create third todo on internal:attr=[placeholder="What needs to be done?"i]
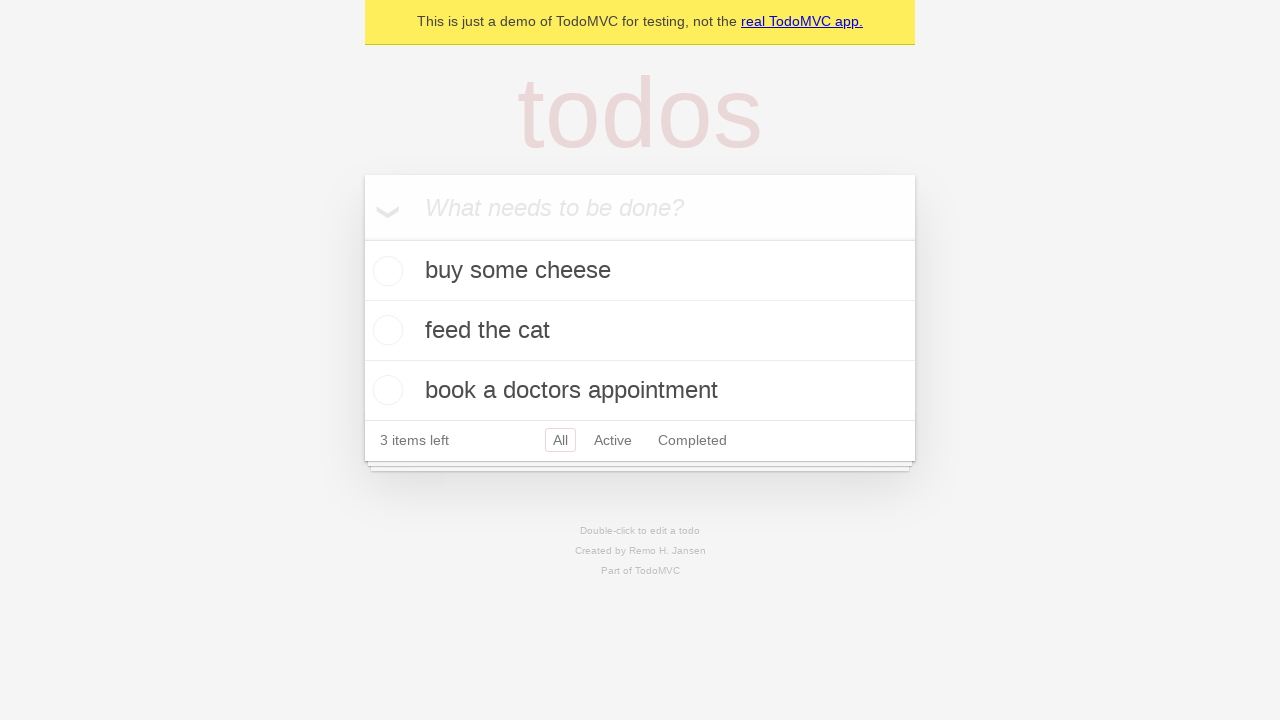

Waited for all 3 todos to be created
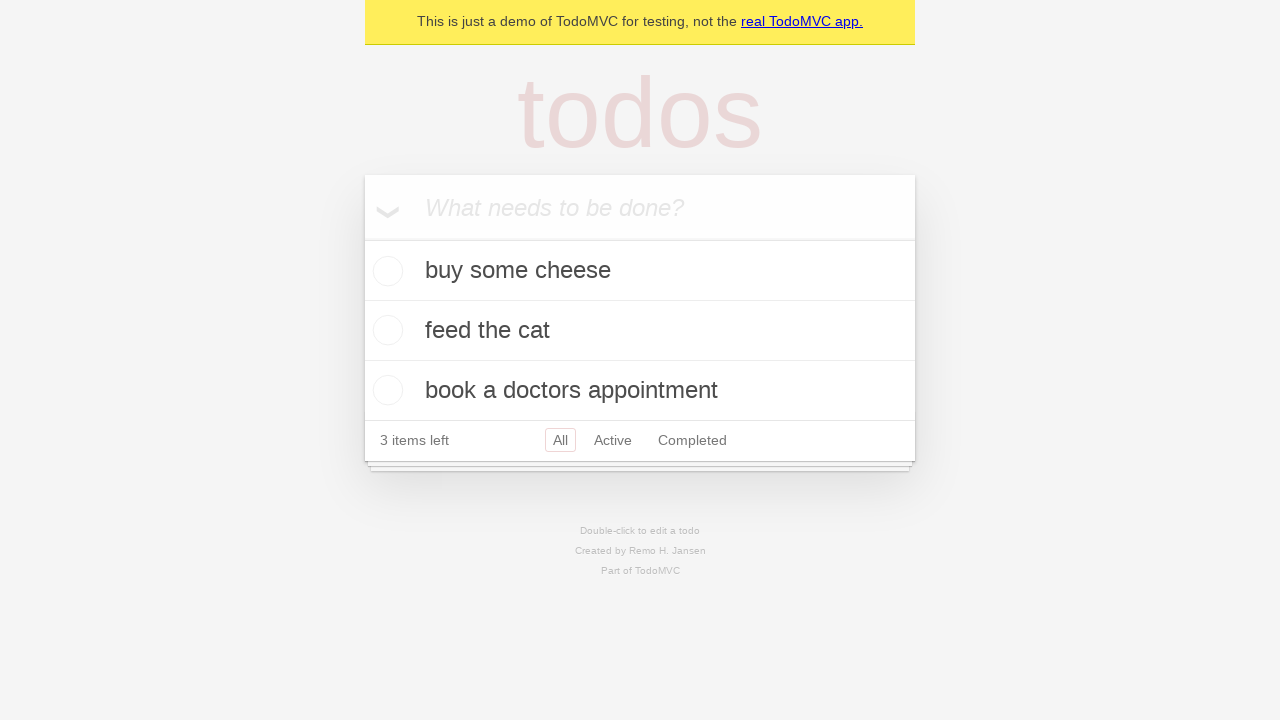

Retrieved all todo items
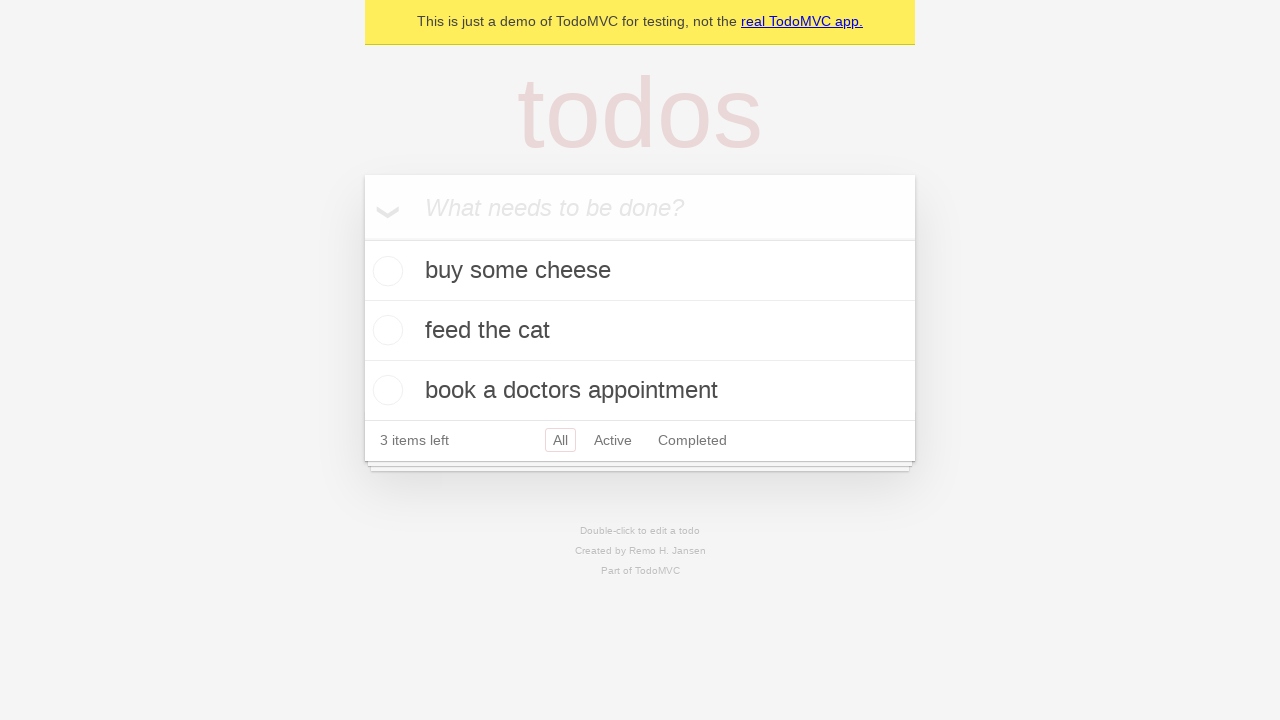

Double-clicked the second todo item to enter edit mode at (640, 331) on internal:testid=[data-testid="todo-item"s] >> nth=1
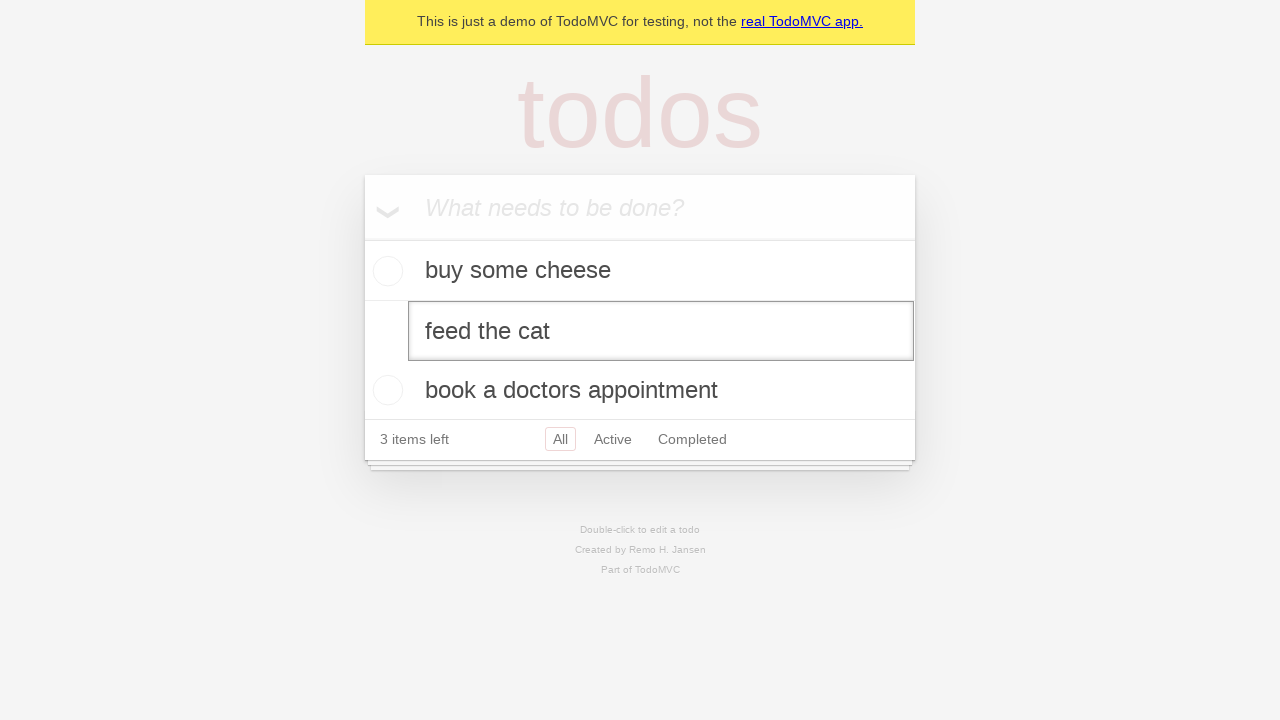

Cleared the edit textbox to empty string on internal:testid=[data-testid="todo-item"s] >> nth=1 >> internal:role=textbox[nam
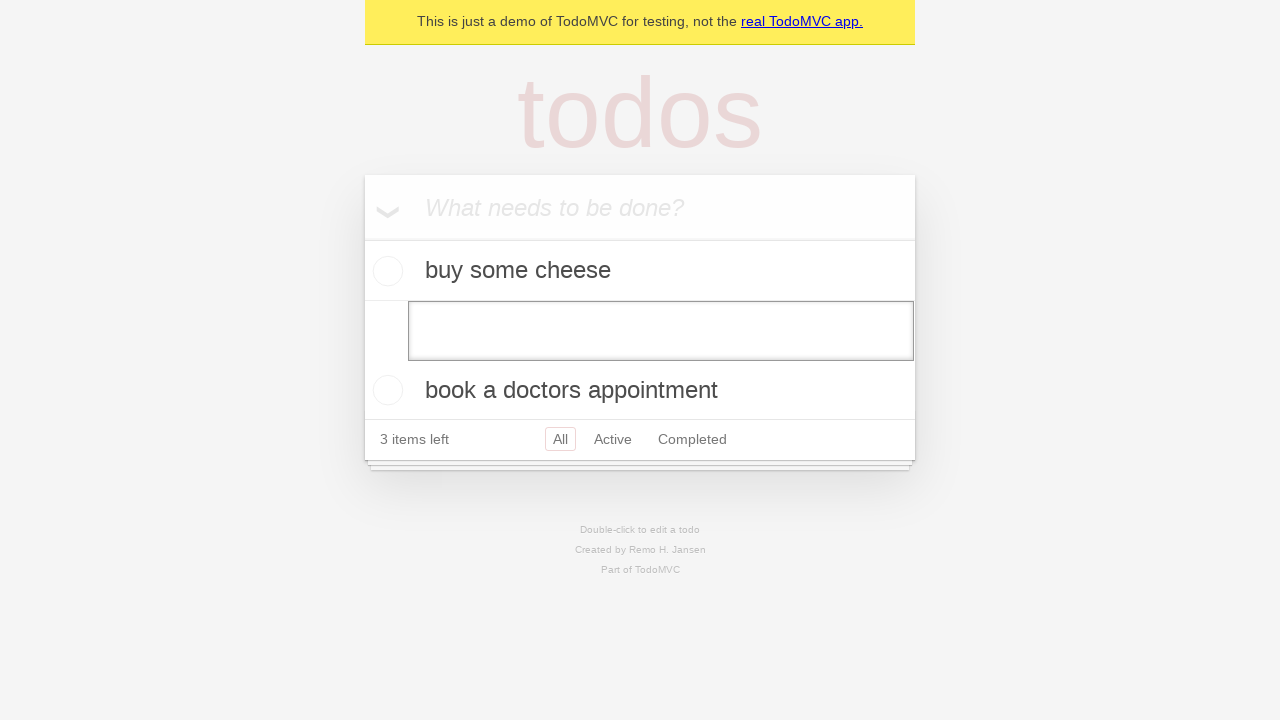

Pressed Enter to confirm edit and remove todo item on internal:testid=[data-testid="todo-item"s] >> nth=1 >> internal:role=textbox[nam
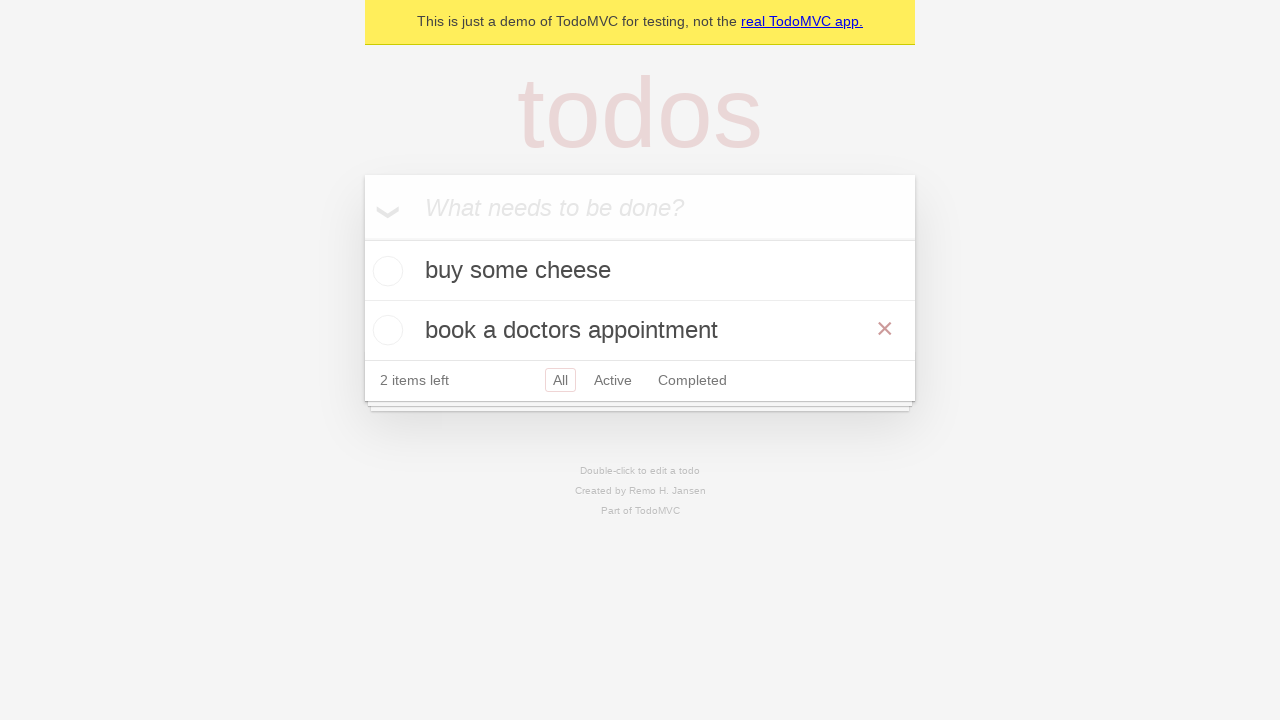

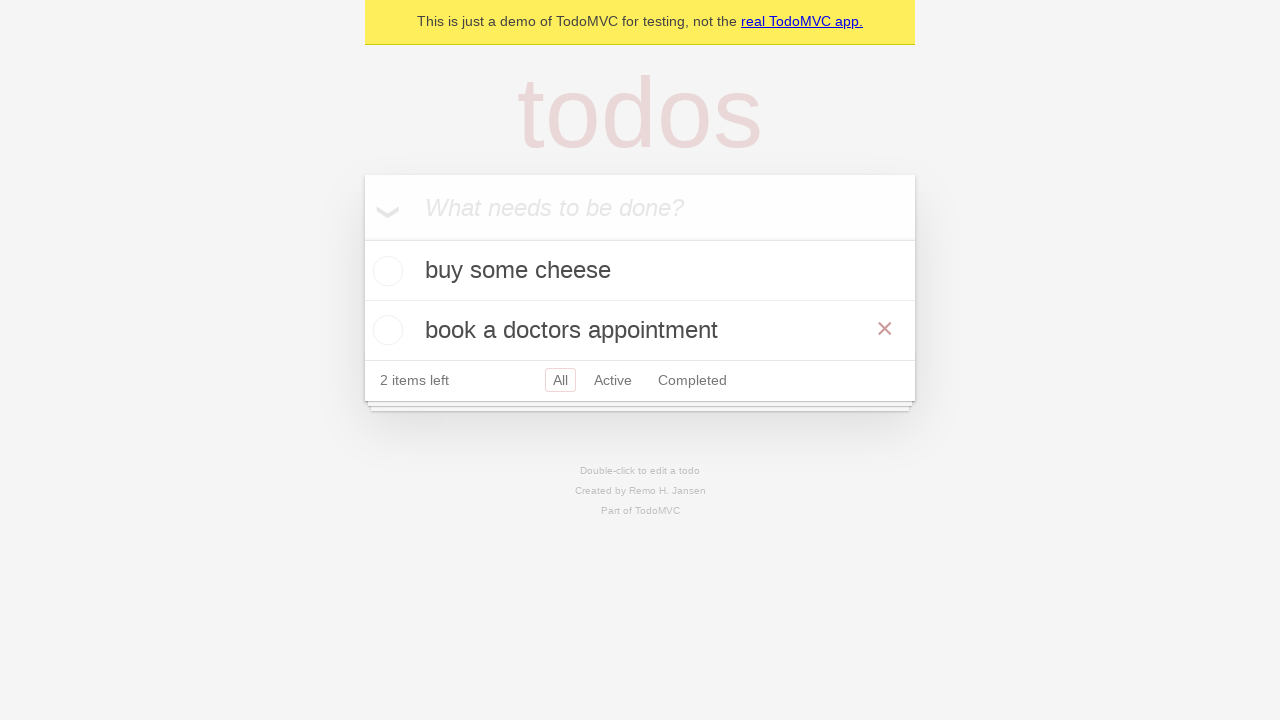